Tests that the GitHub homepage loads successfully by navigating to github.com and waiting for the page to render

Starting URL: https://github.com/

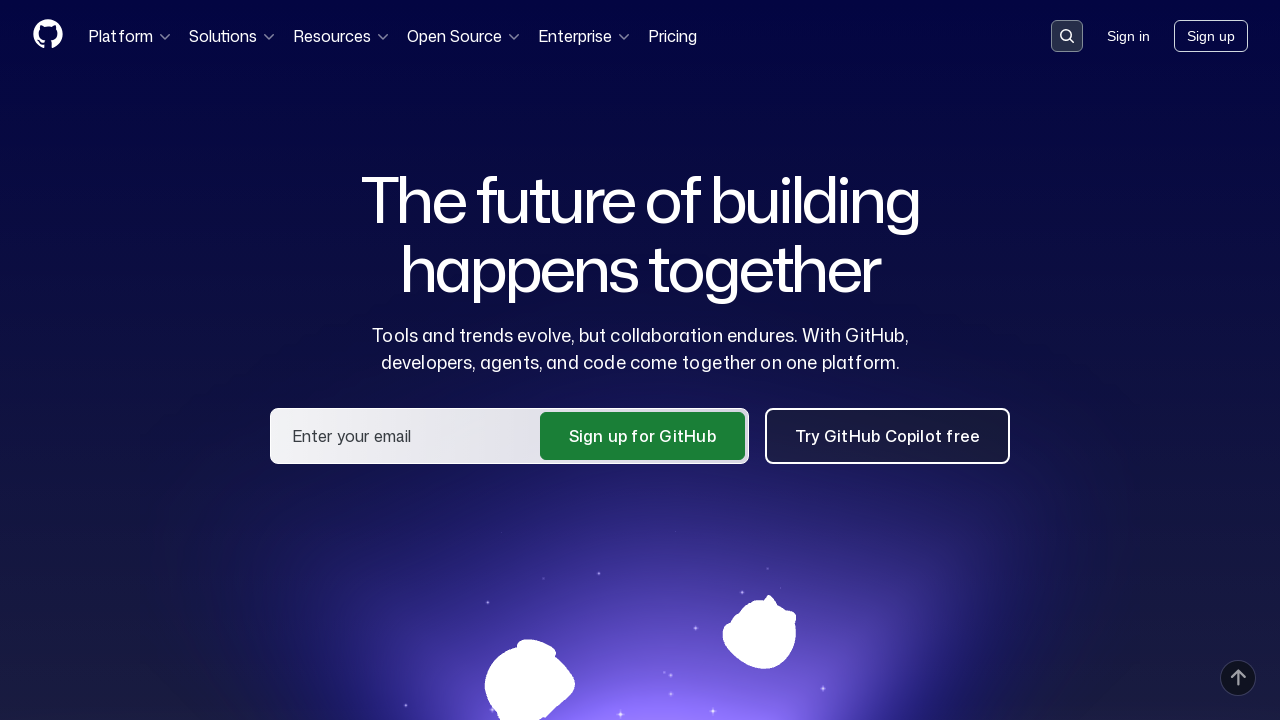

Navigated to GitHub homepage (https://github.com/)
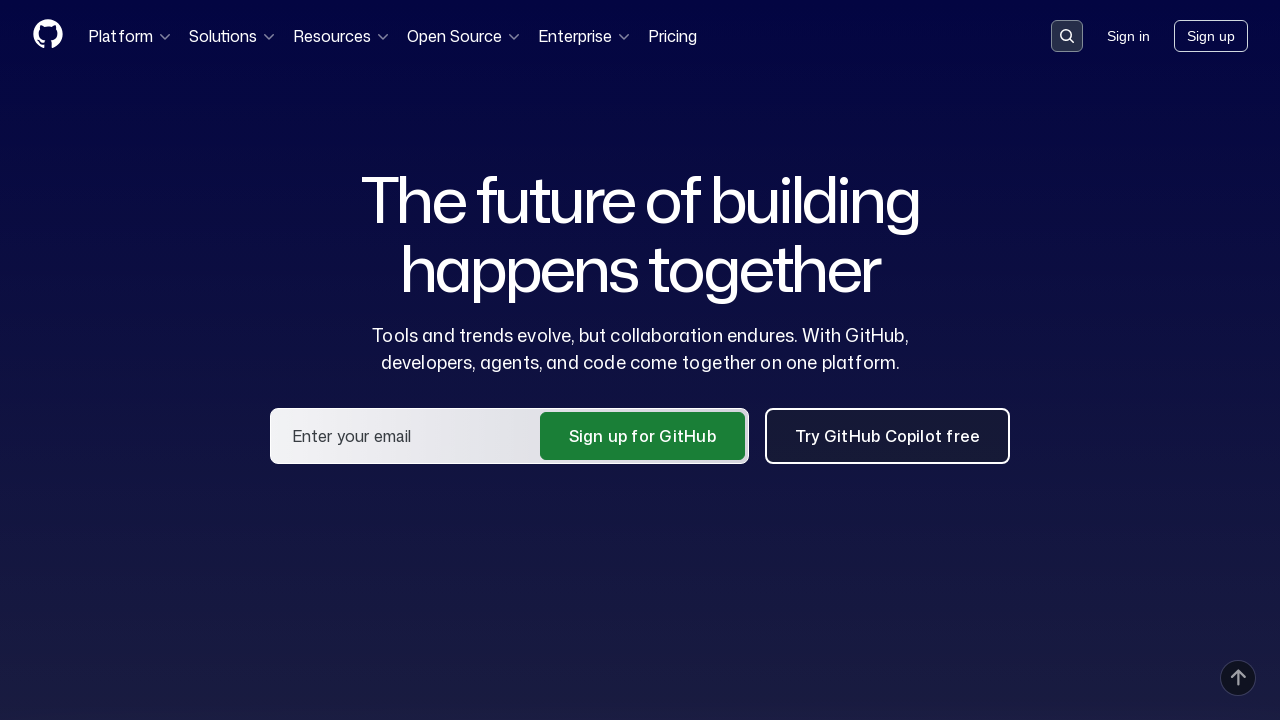

Page DOM content loaded
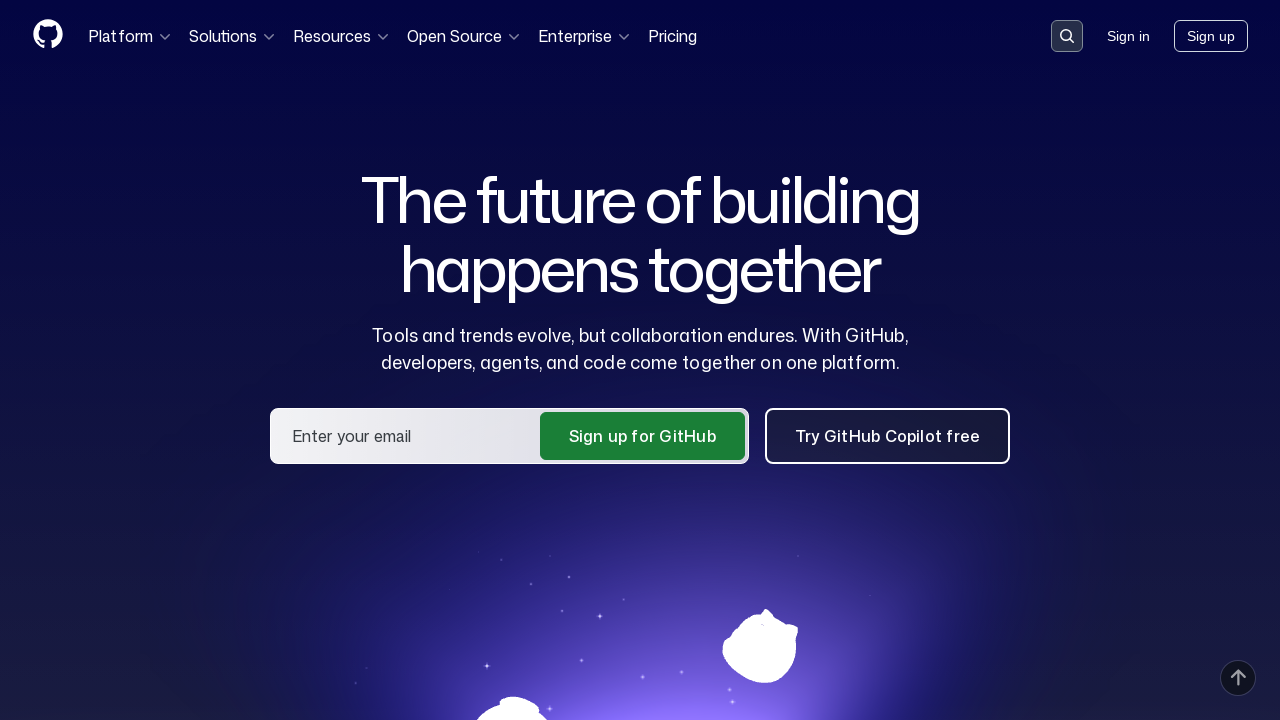

GitHub homepage header element loaded and visible
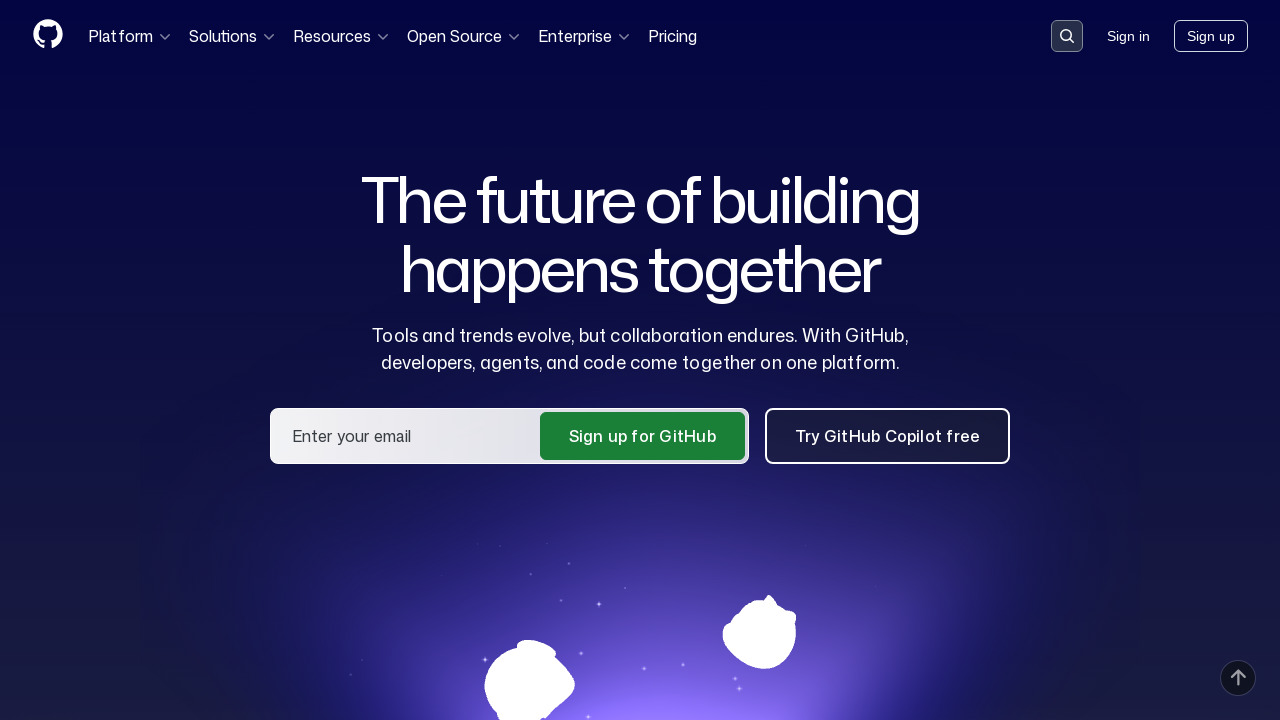

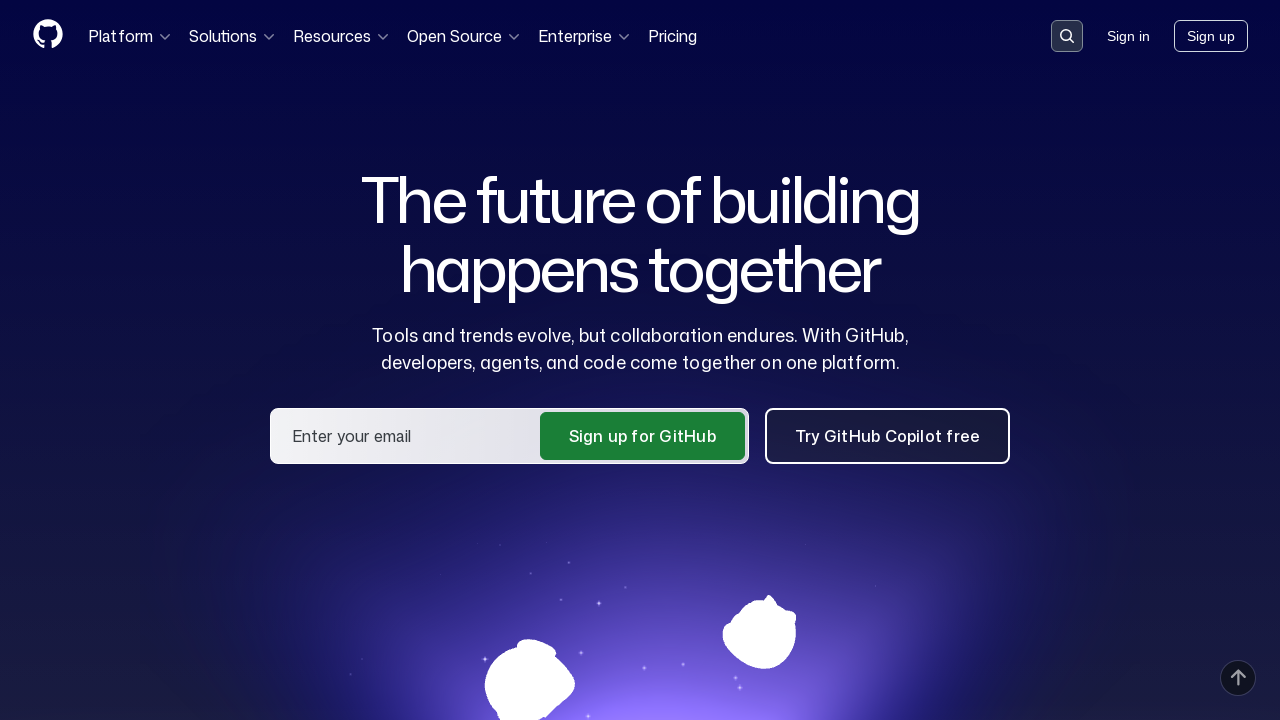